Tests a derivative calculator website by entering a mathematical expression (ln(x/2)), submitting it, clicking the "Show Steps" button, and waiting for the calculation results to display

Starting URL: https://www.derivative-calculator.net/

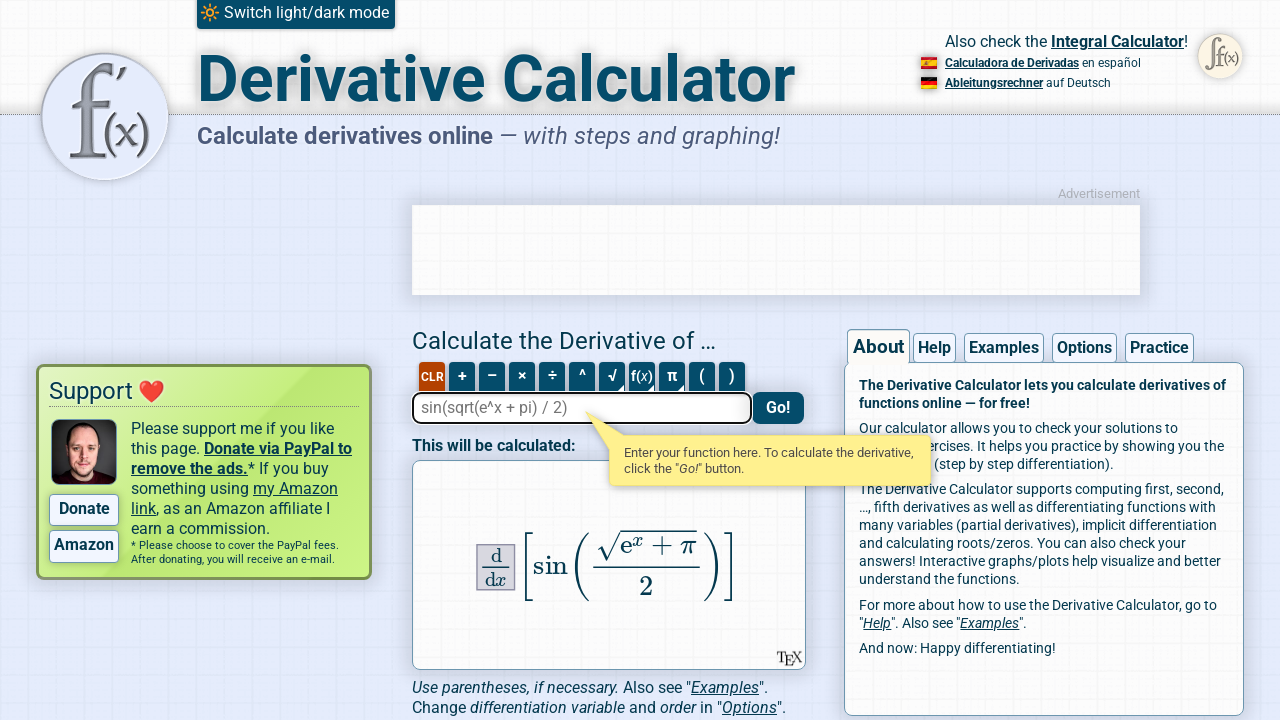

Filled expression field with 'ln(x/2)' on #expression
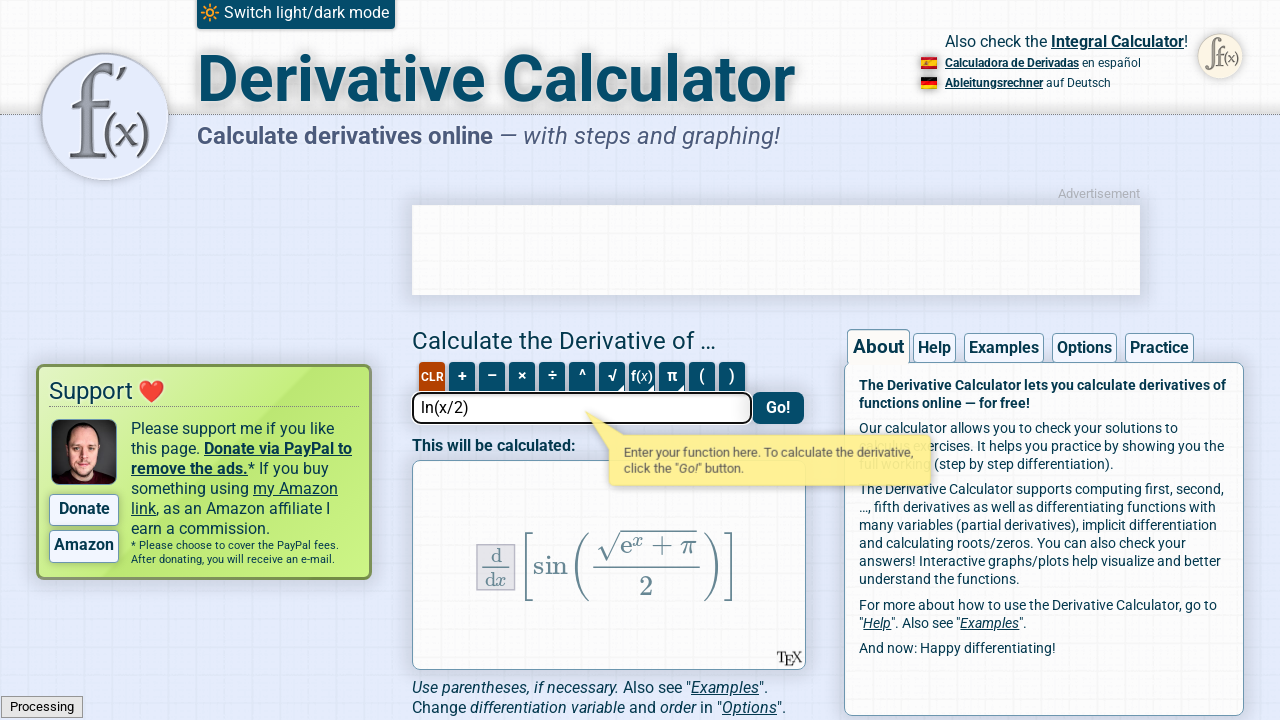

Pressed Enter to submit the mathematical expression on #expression
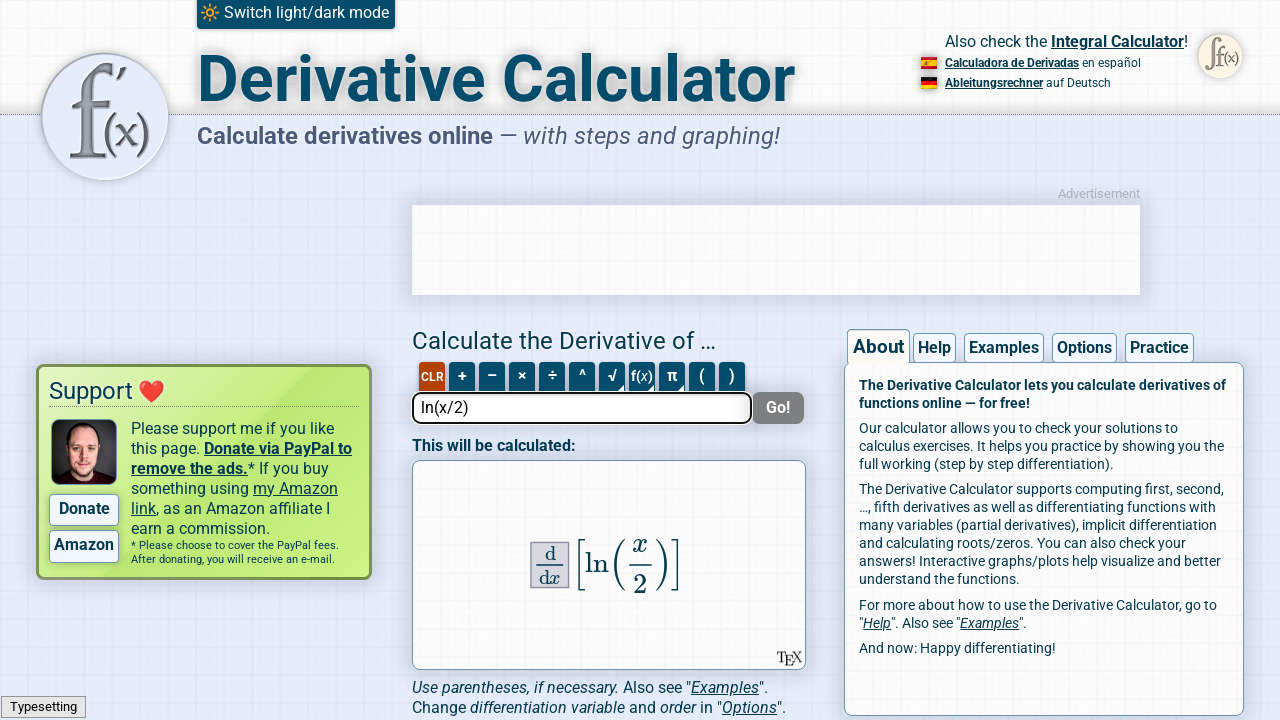

Show Steps button became visible
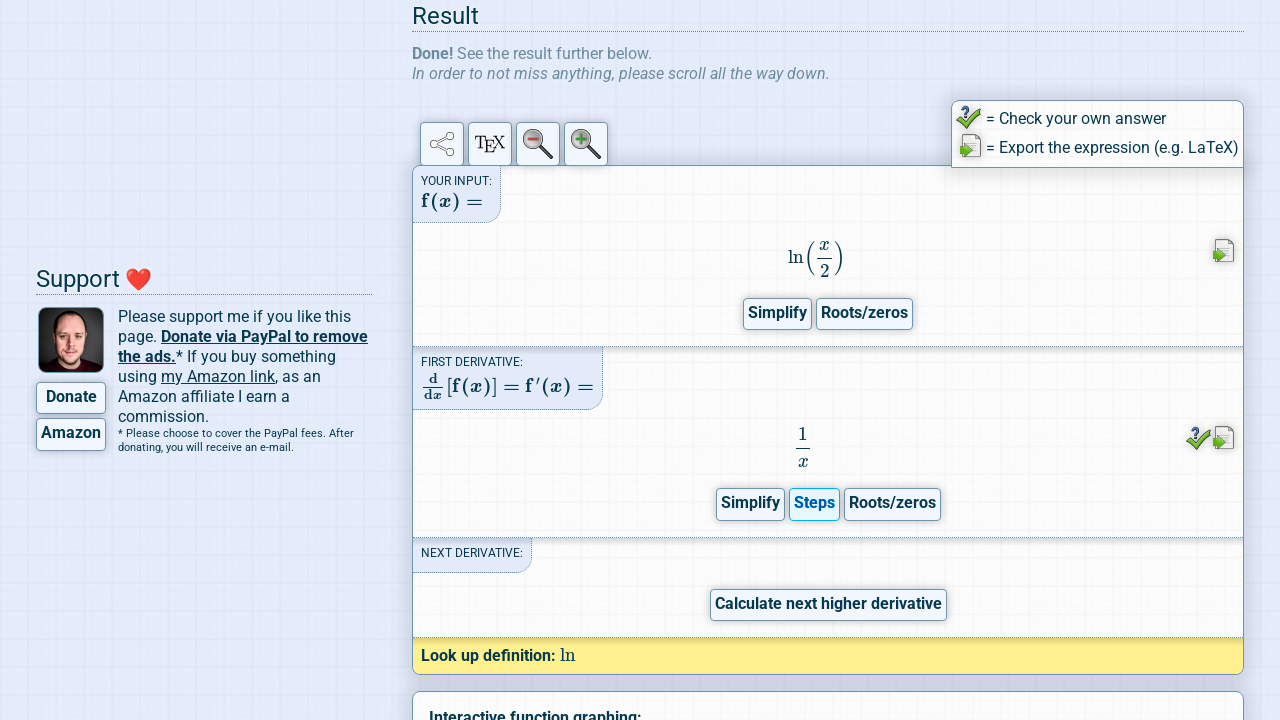

Clicked the Show Steps button at (814, 504) on .show-steps-button
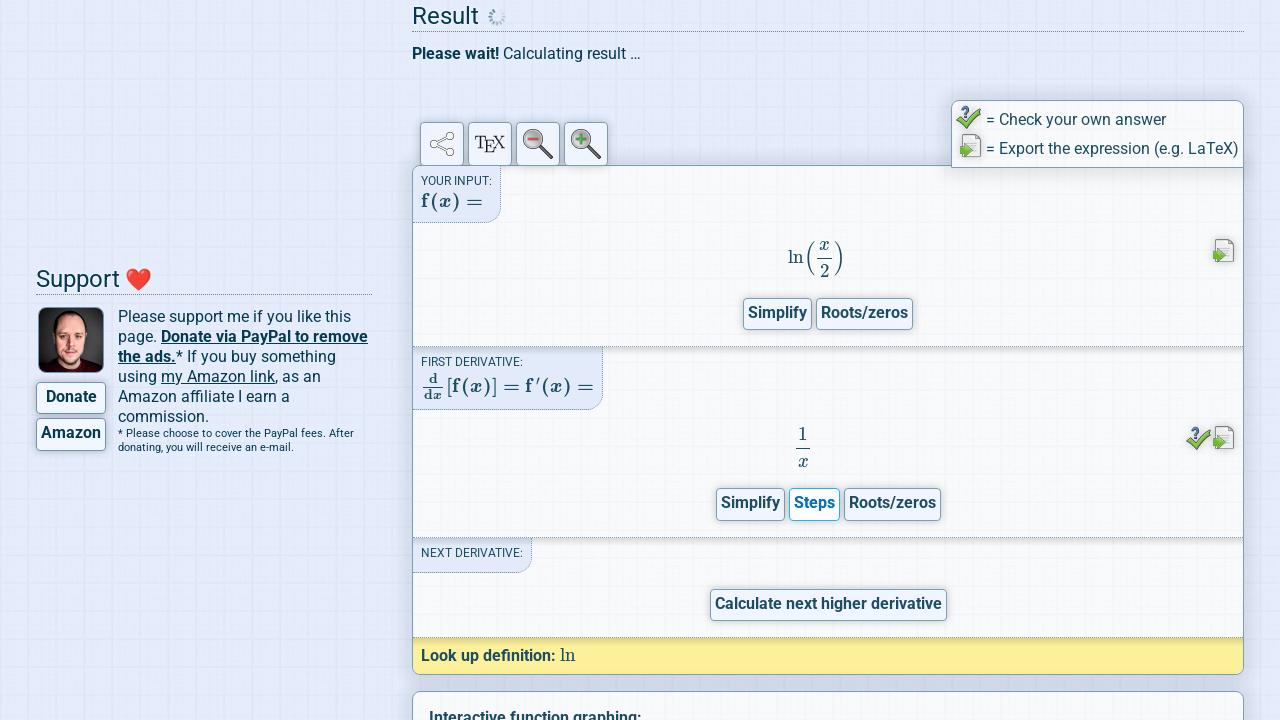

Calculation content area loaded
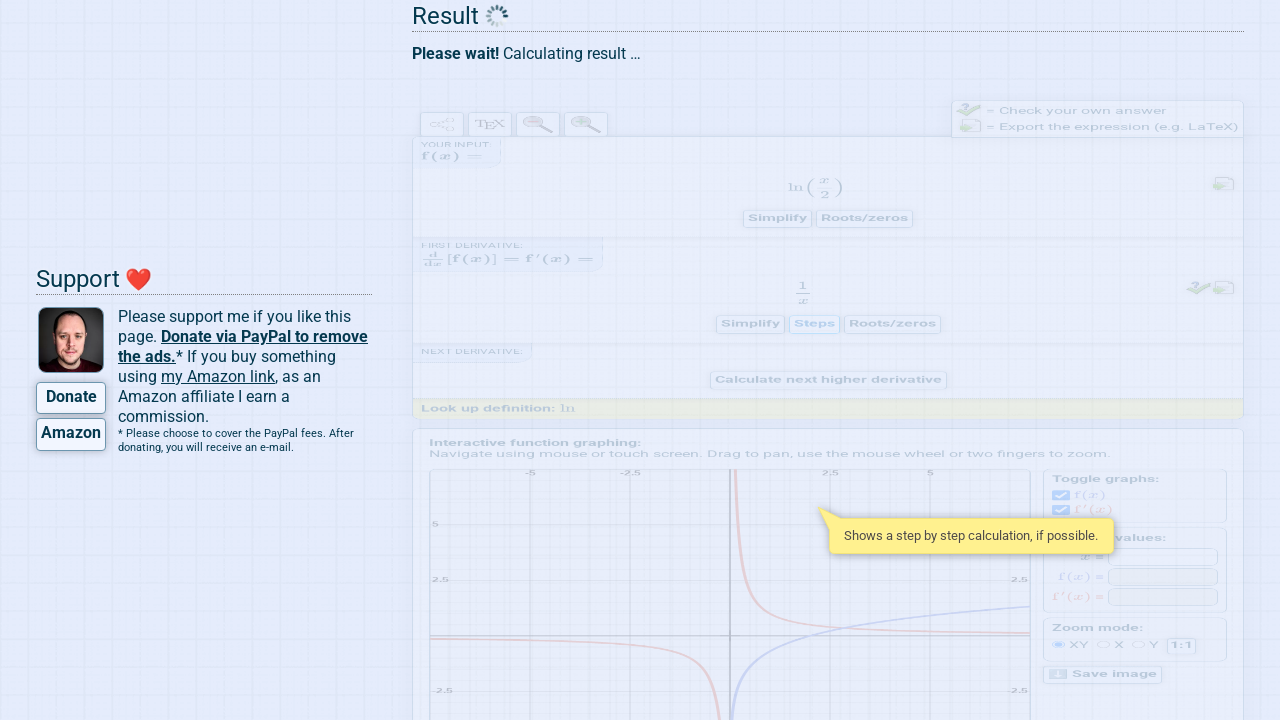

Result element fully loaded and visible
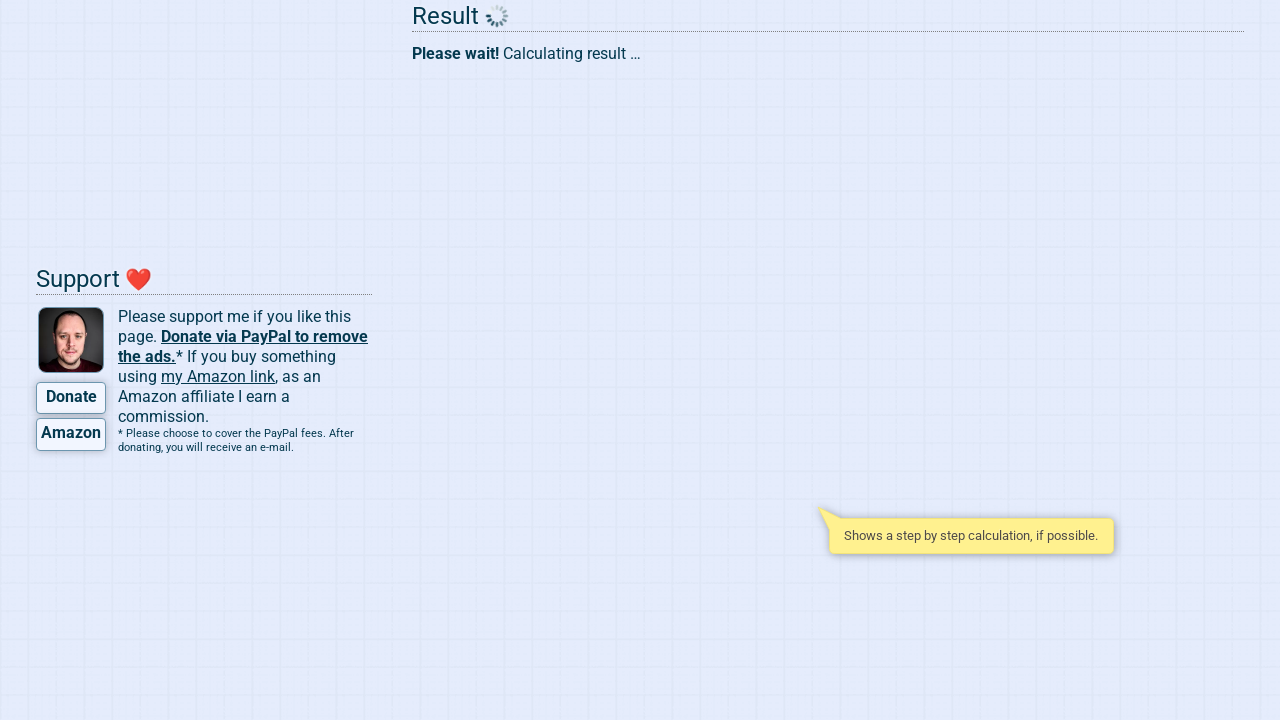

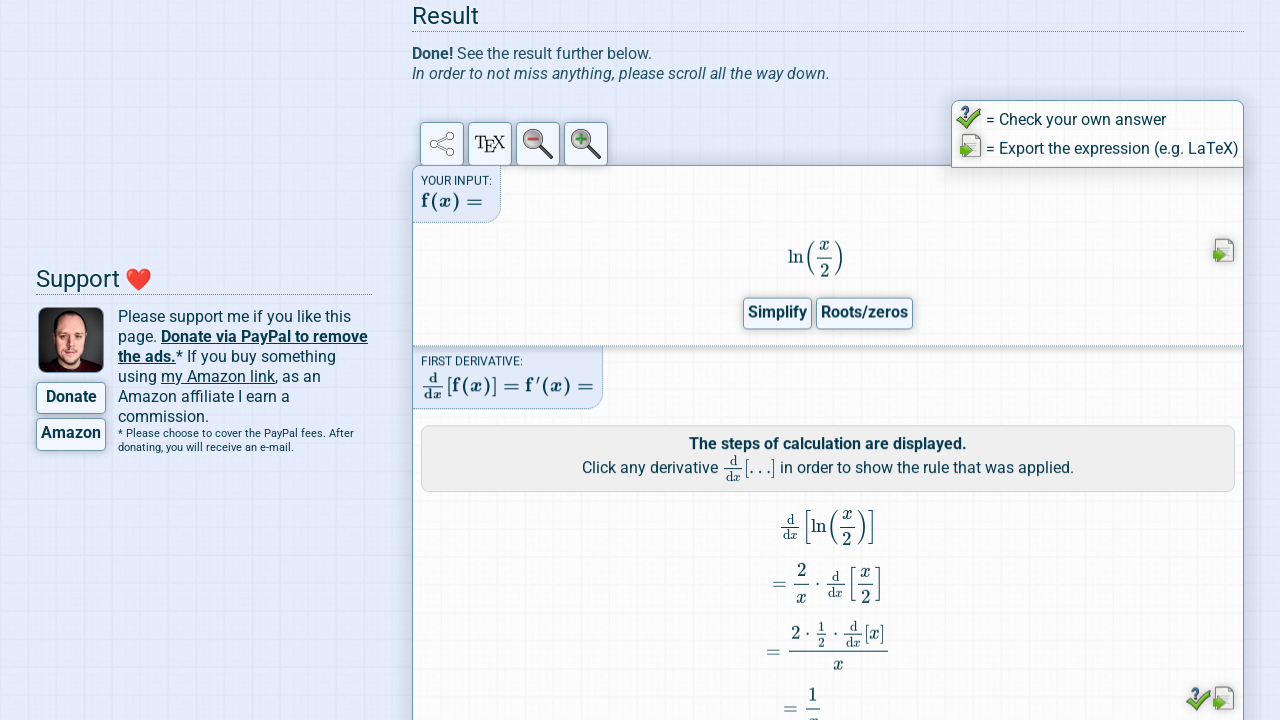